Tests the ERail train search functionality by searching for trains between two stations (MAS to MDU) and retrieving the list of available trains

Starting URL: https://erail.in/

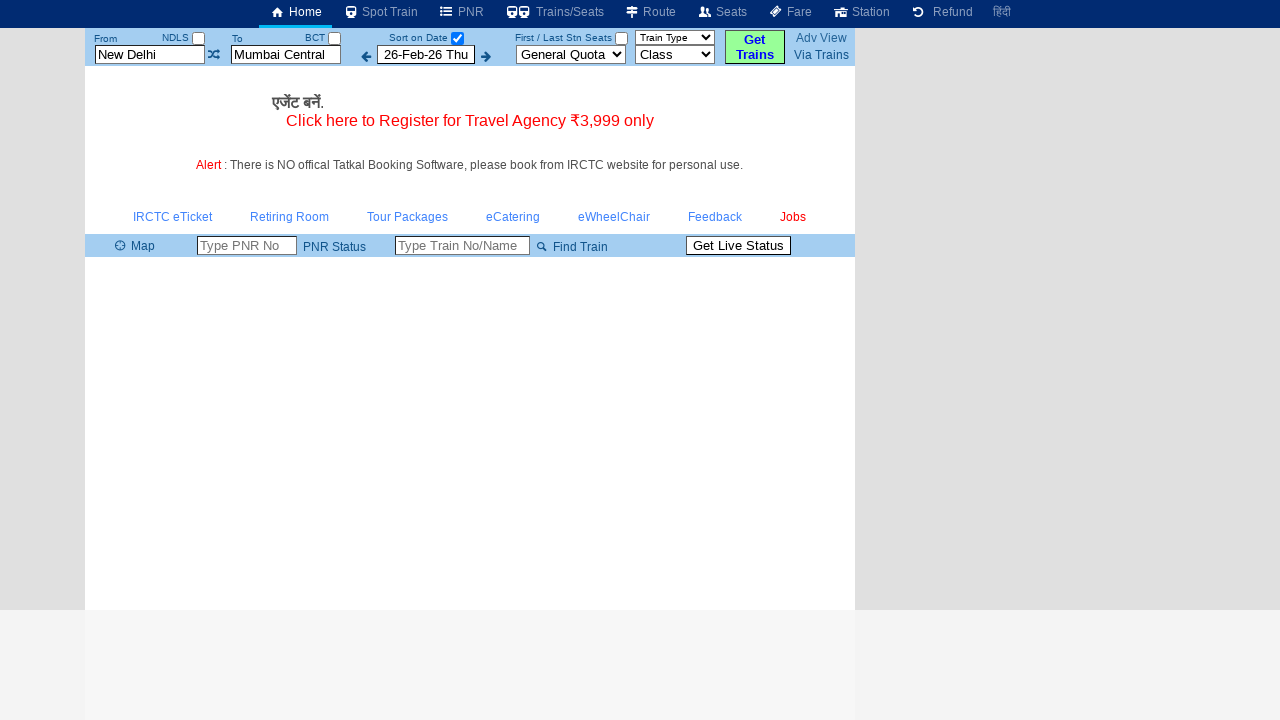

Cleared the 'From' station field on #txtStationFrom
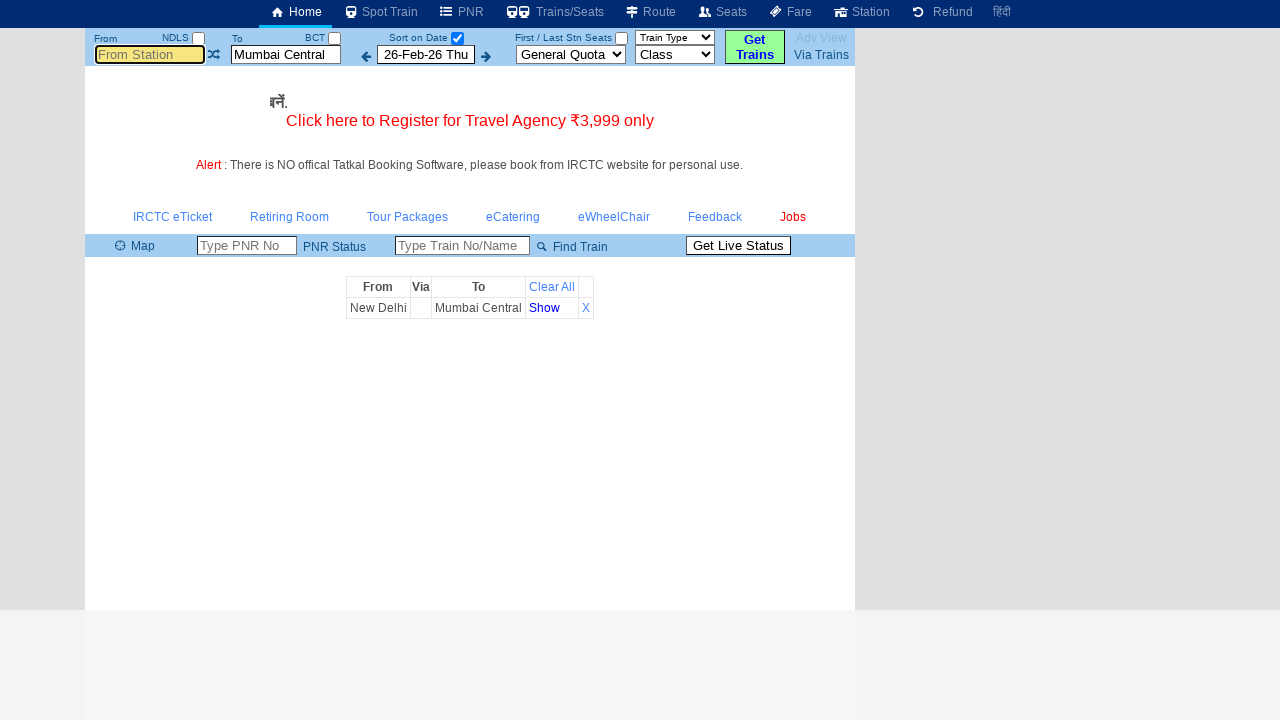

Filled 'From' station field with 'MAS' on #txtStationFrom
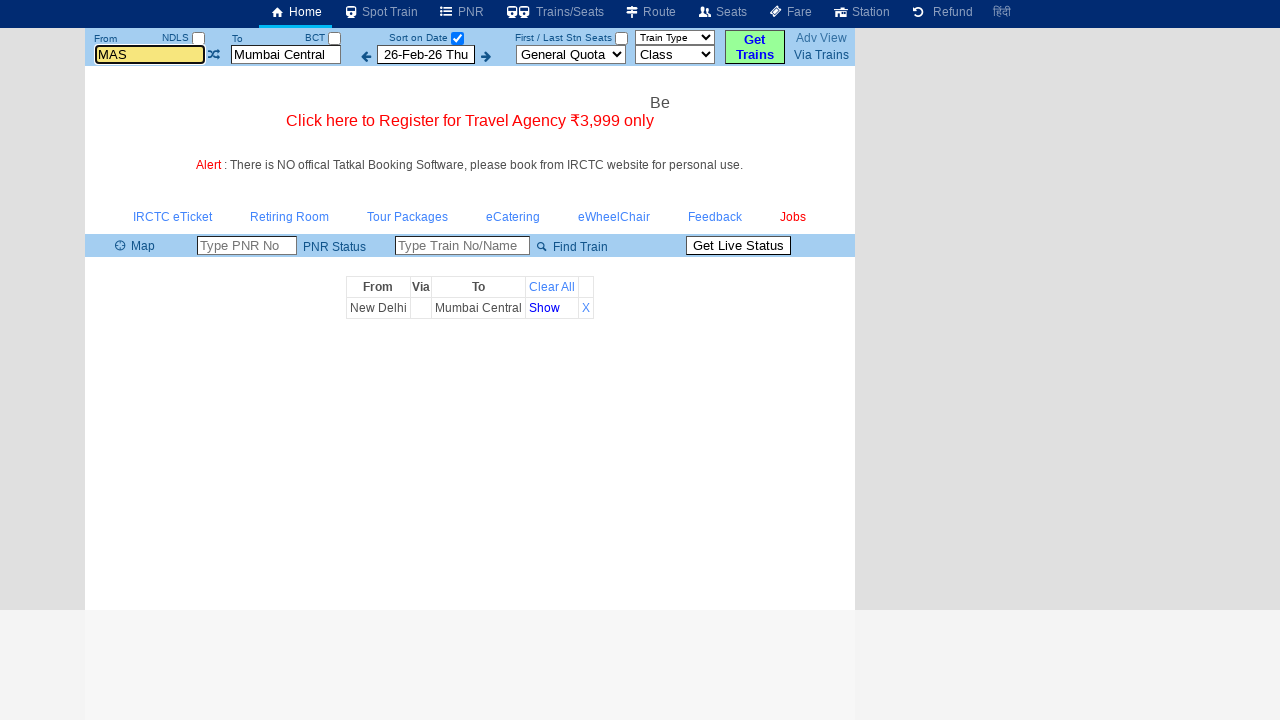

Cleared the 'To' station field on #txtStationTo
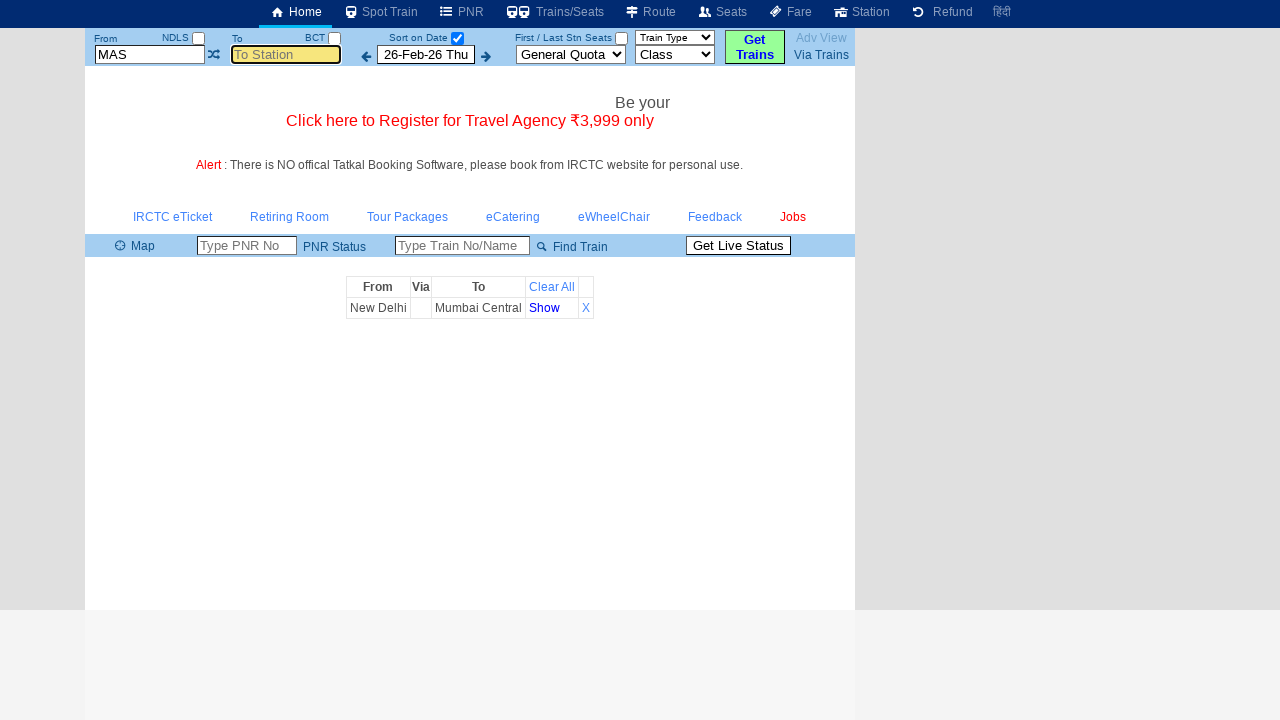

Filled 'To' station field with 'MDU' on #txtStationTo
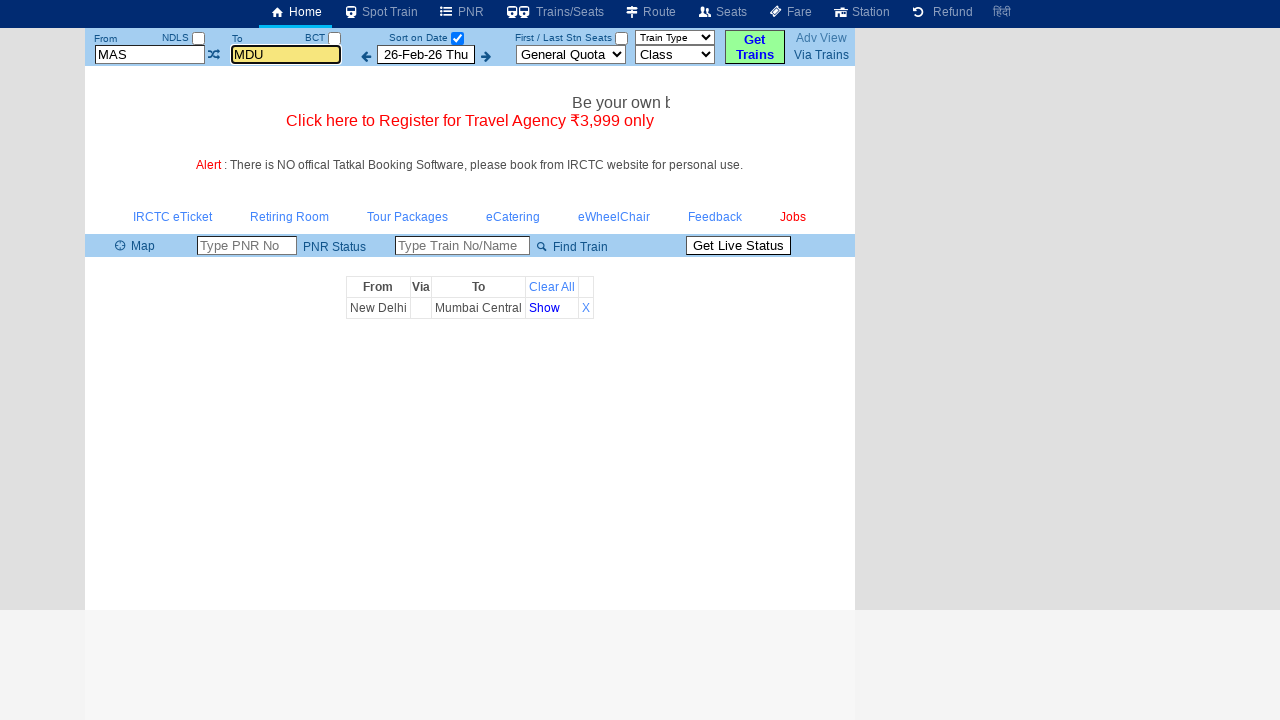

Unchecked the 'Select Date Only' checkbox at (457, 38) on #chkSelectDateOnly
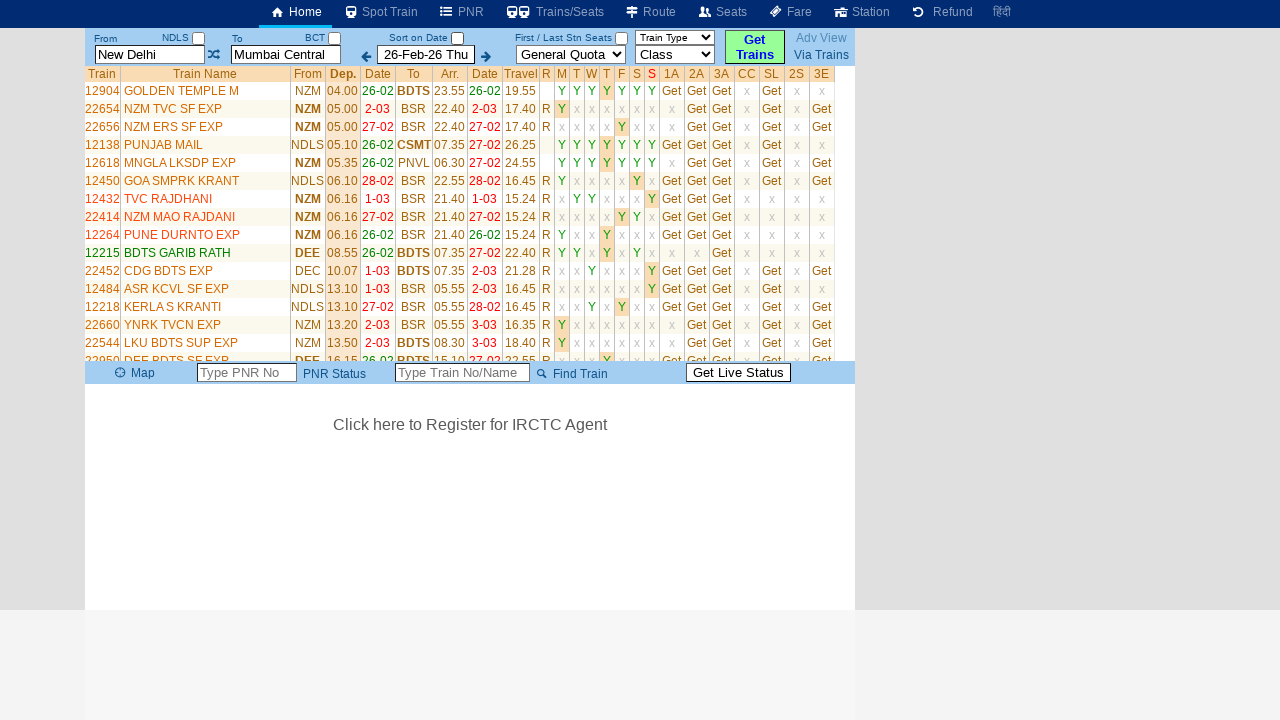

Clicked search button to find trains between MAS and MDU at (755, 47) on #buttonFromTo
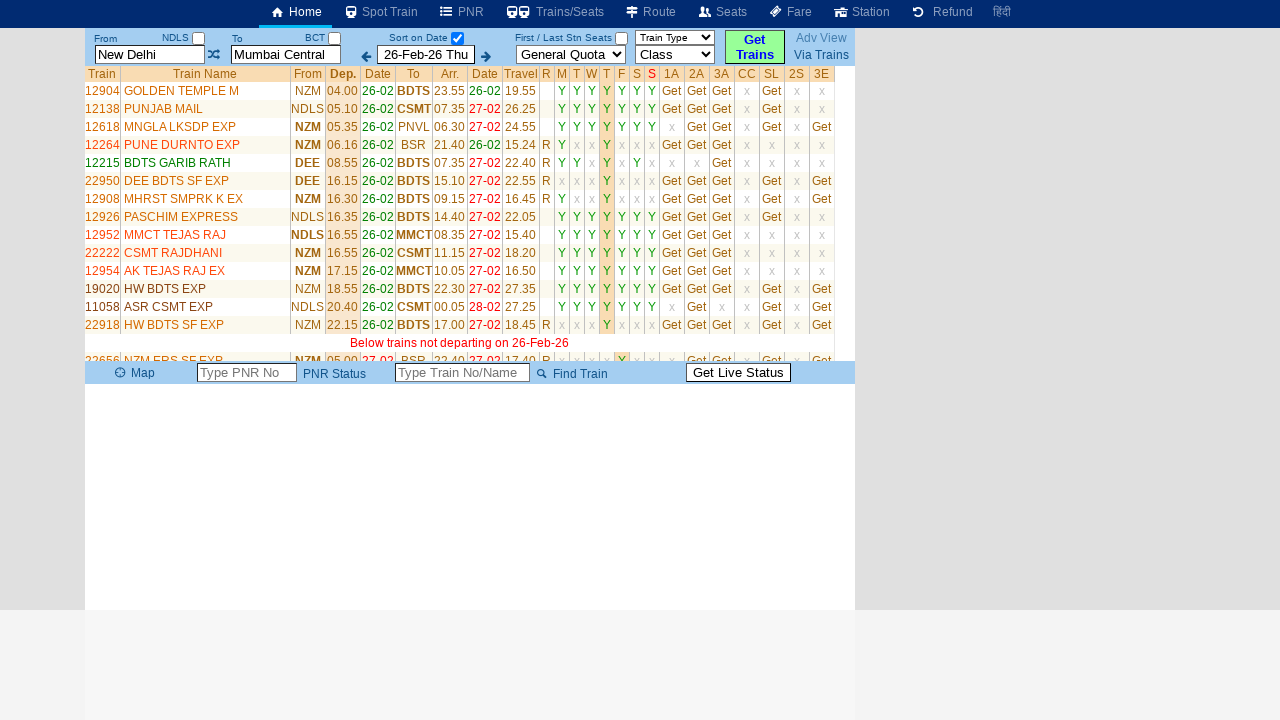

Train list loaded successfully
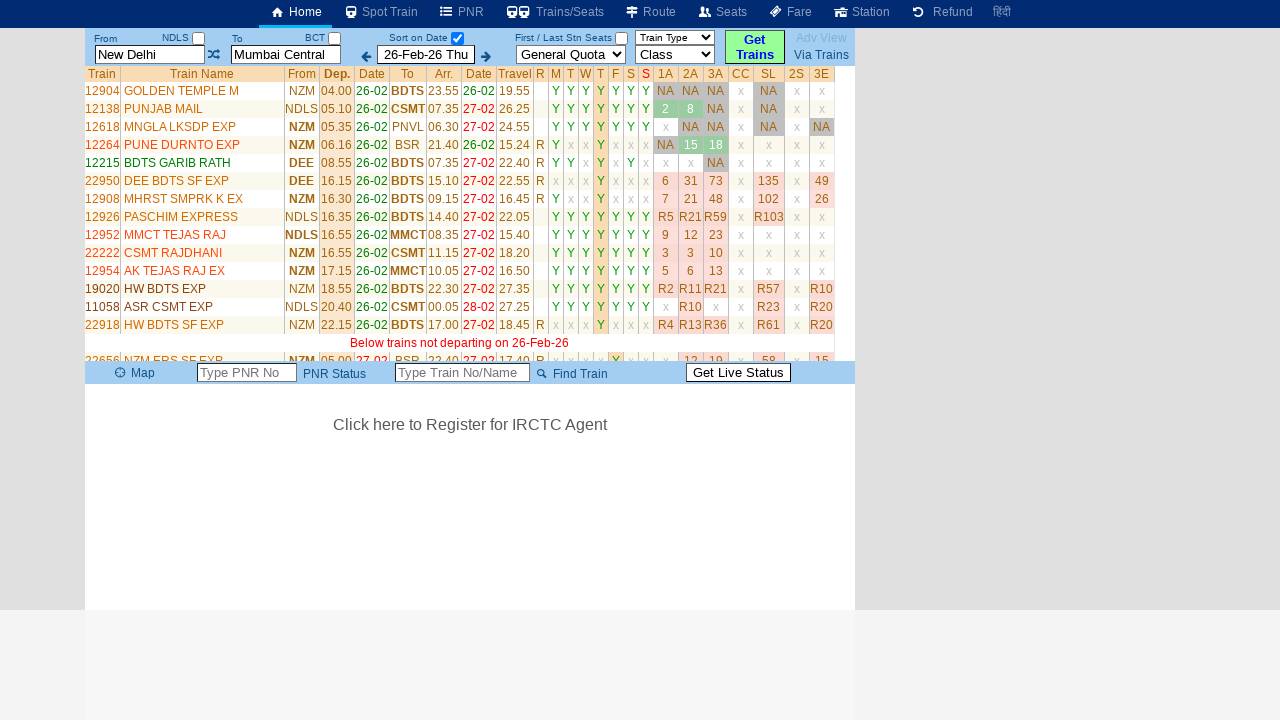

Retrieved list of available trains - found 34 train(s)
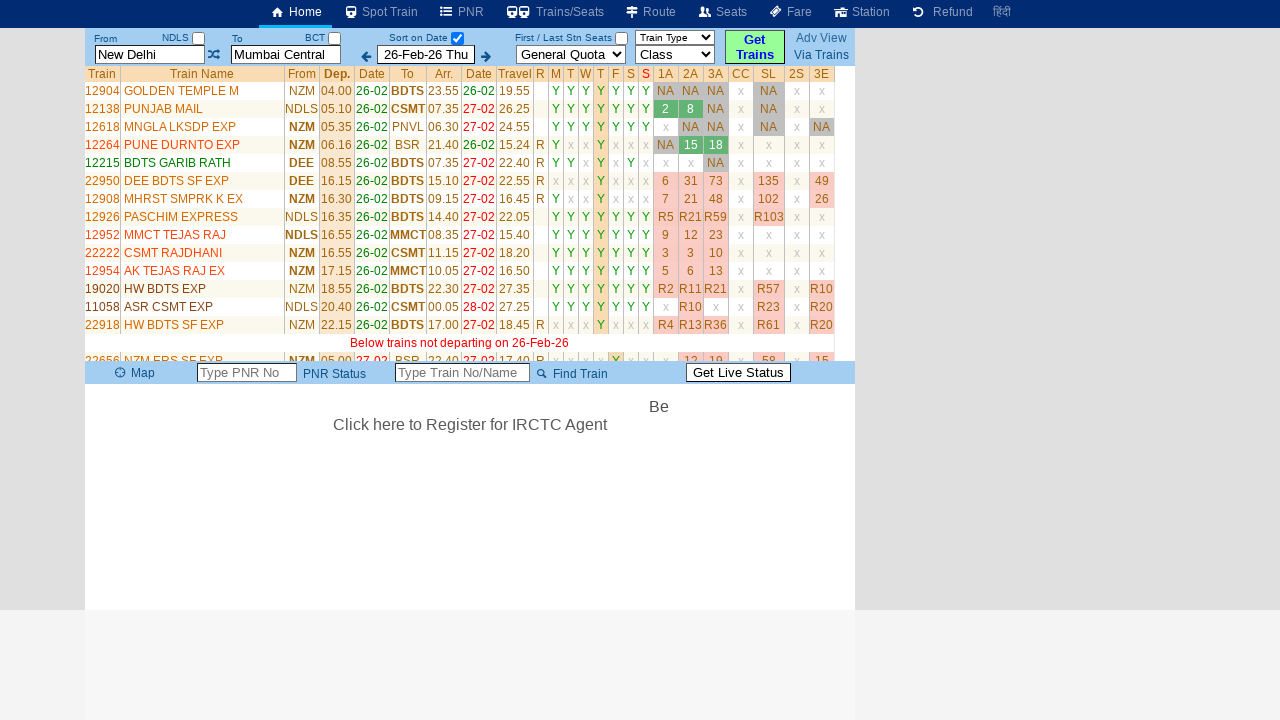

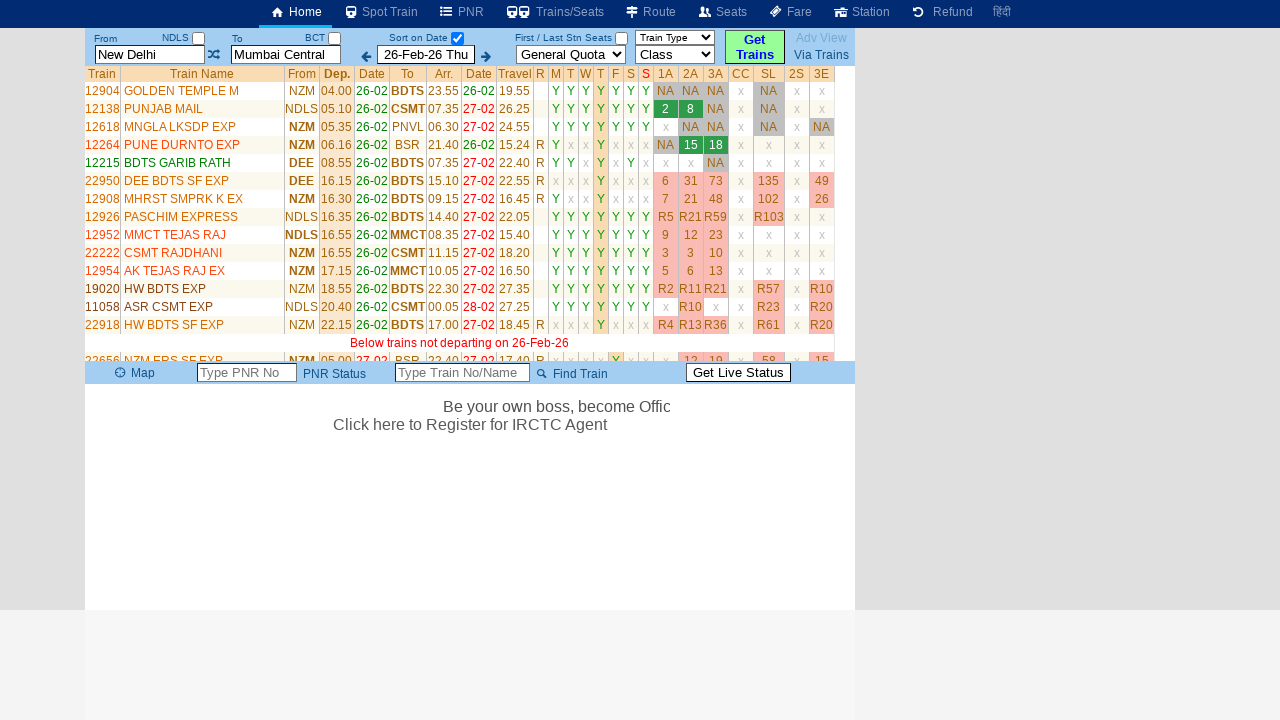